Tests navigation through a multi-level dropdown menu by hovering over "Courses", then "Oracle", and clicking on a specific Oracle training course link

Starting URL: http://greenstech.in/selenium-course-content.html

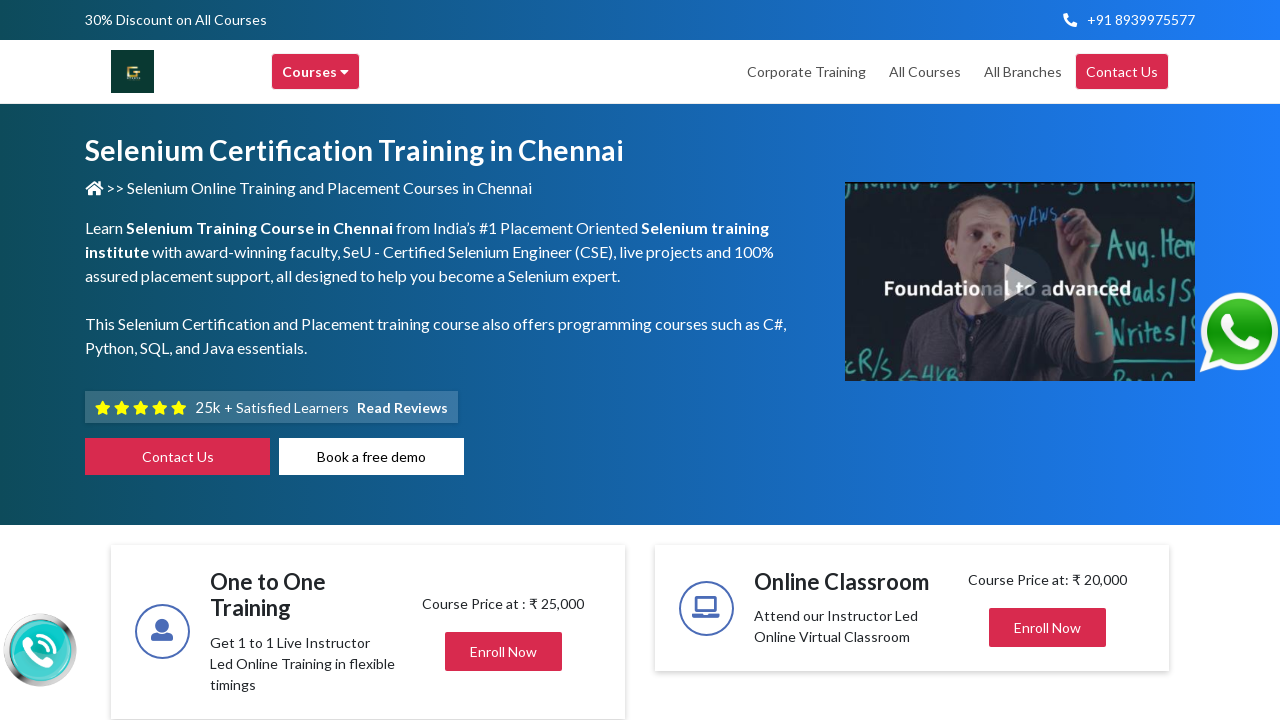

Hovered over 'Courses' menu item to expand dropdown at (316, 72) on xpath=//div[text()='Courses ']
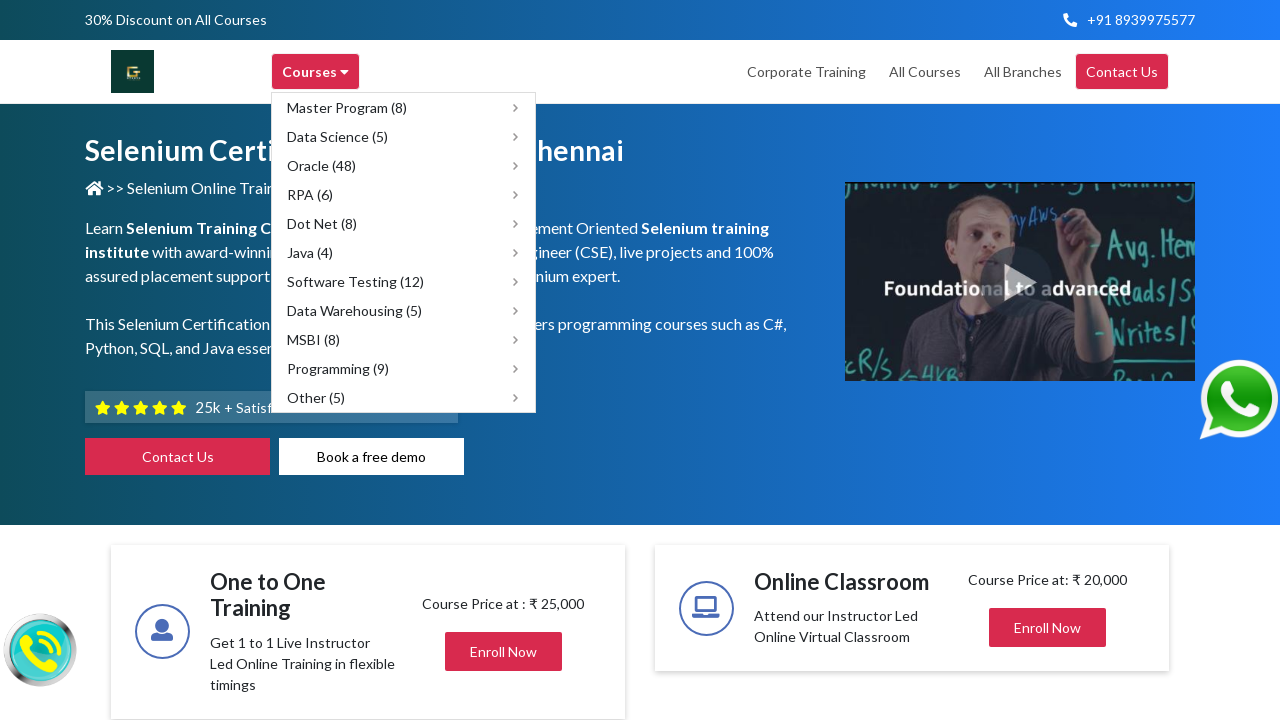

Hovered over 'Oracle (48)' submenu to reveal Oracle courses at (322, 166) on xpath=//span[text()='Oracle (48)']
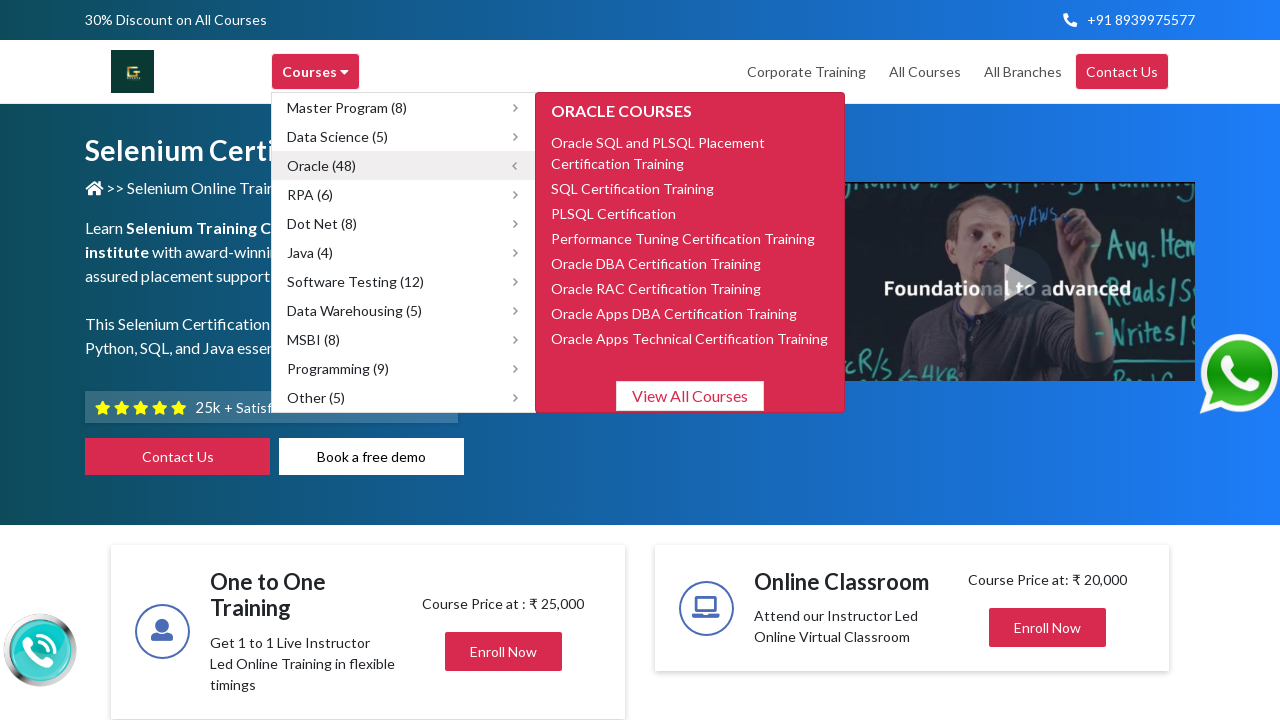

Clicked on 'Oracle SQL and PLSQL Placement Certification Training' course link at (658, 142) on xpath=//span[text()='Oracle SQL and PLSQL Placement Certification Training']
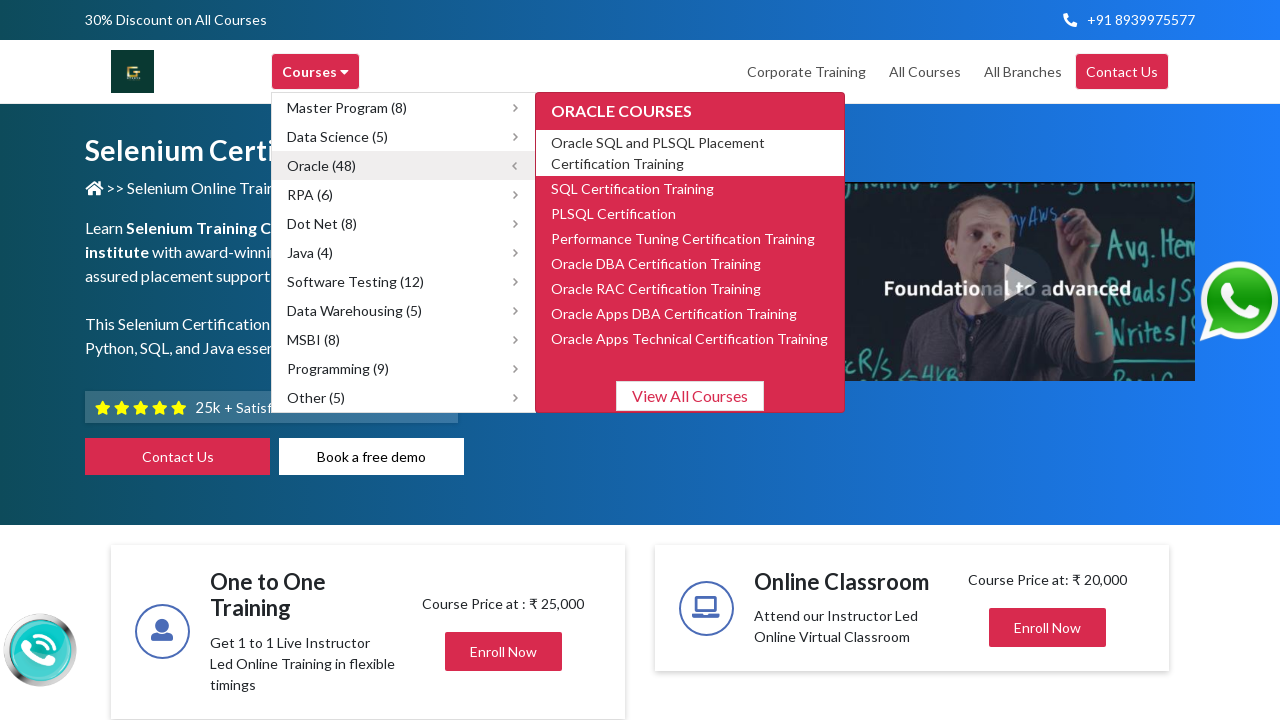

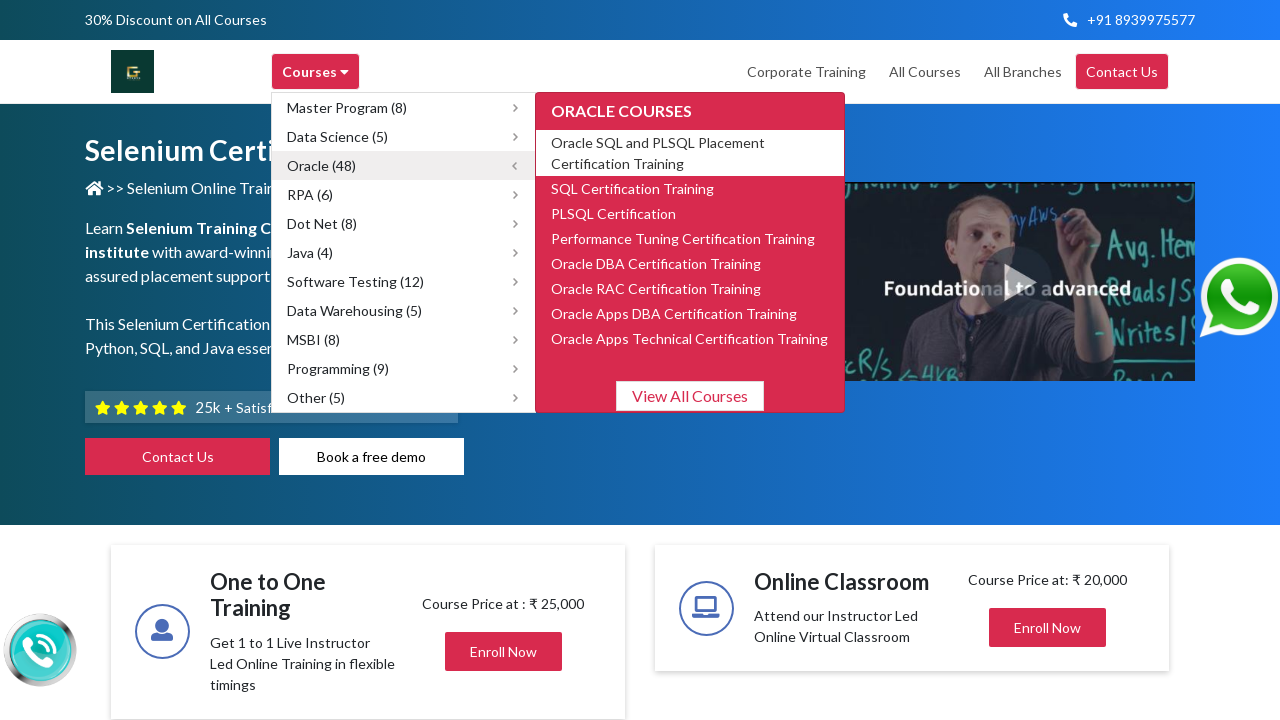